Tests navigating to the team page and verifying the three author names are Oliver Schade, Gregor Scheithauer, and Stefan Scheler.

Starting URL: http://www.99-bottles-of-beer.net/

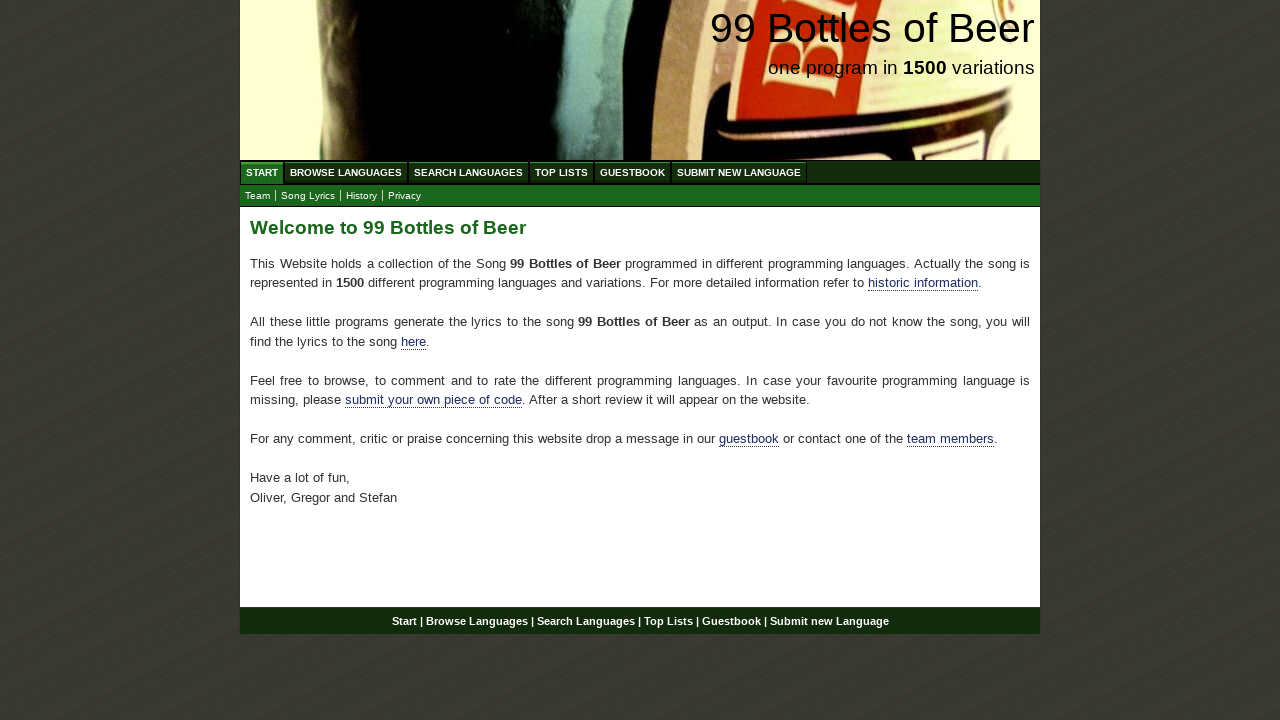

Clicked on team link at (258, 196) on xpath=//a[@href='team.html']
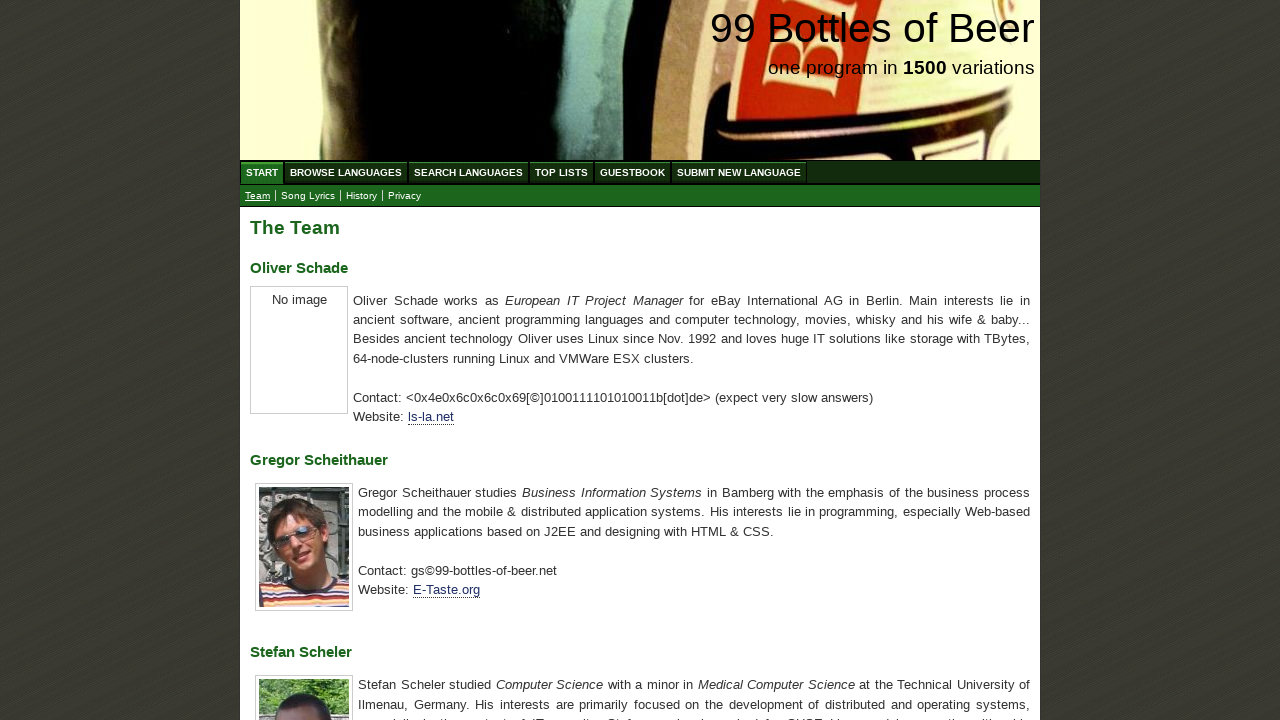

Team page loaded with author name headers
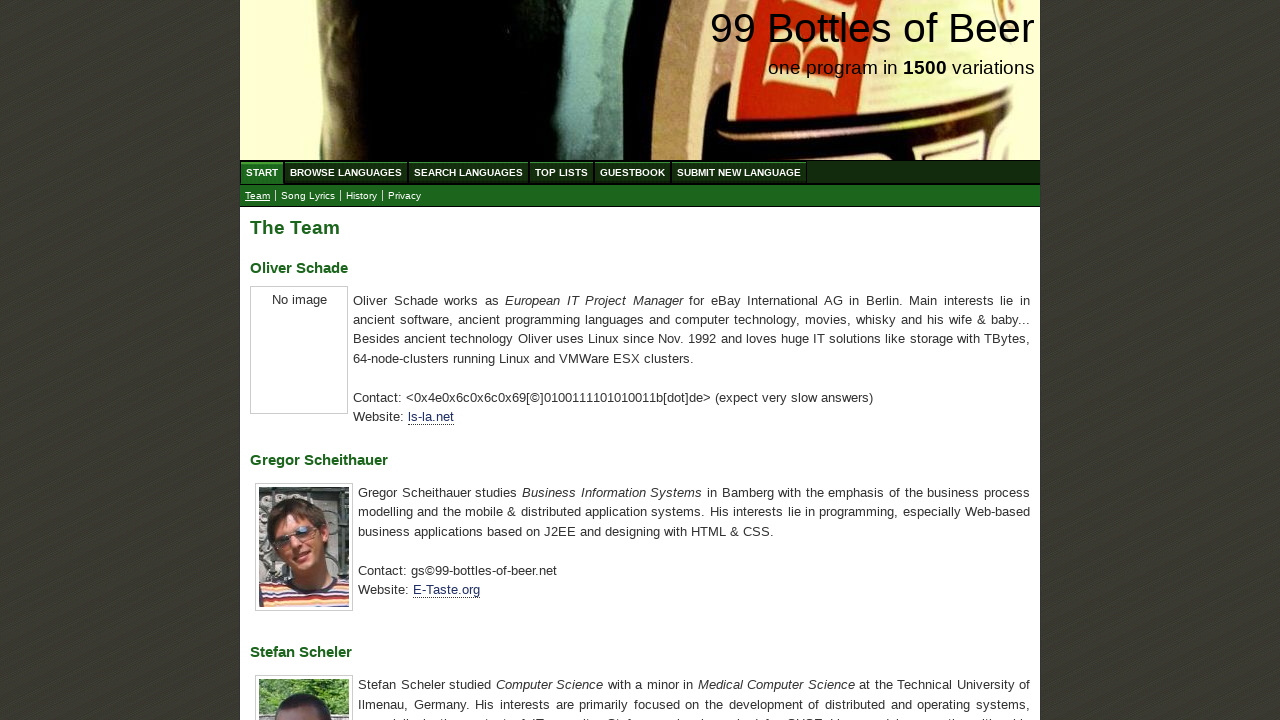

Retrieved all h3 elements containing author names
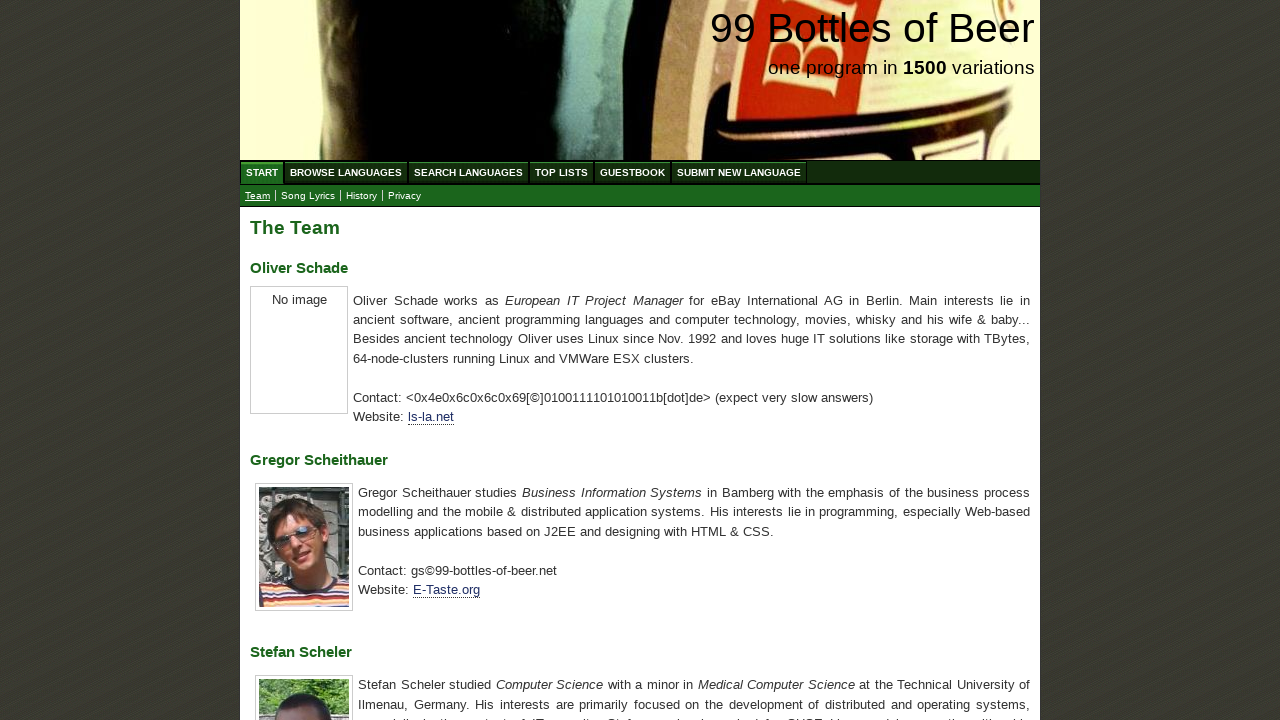

Extracted author names: ['Oliver Schade', 'Gregor Scheithauer', 'Stefan Scheler']
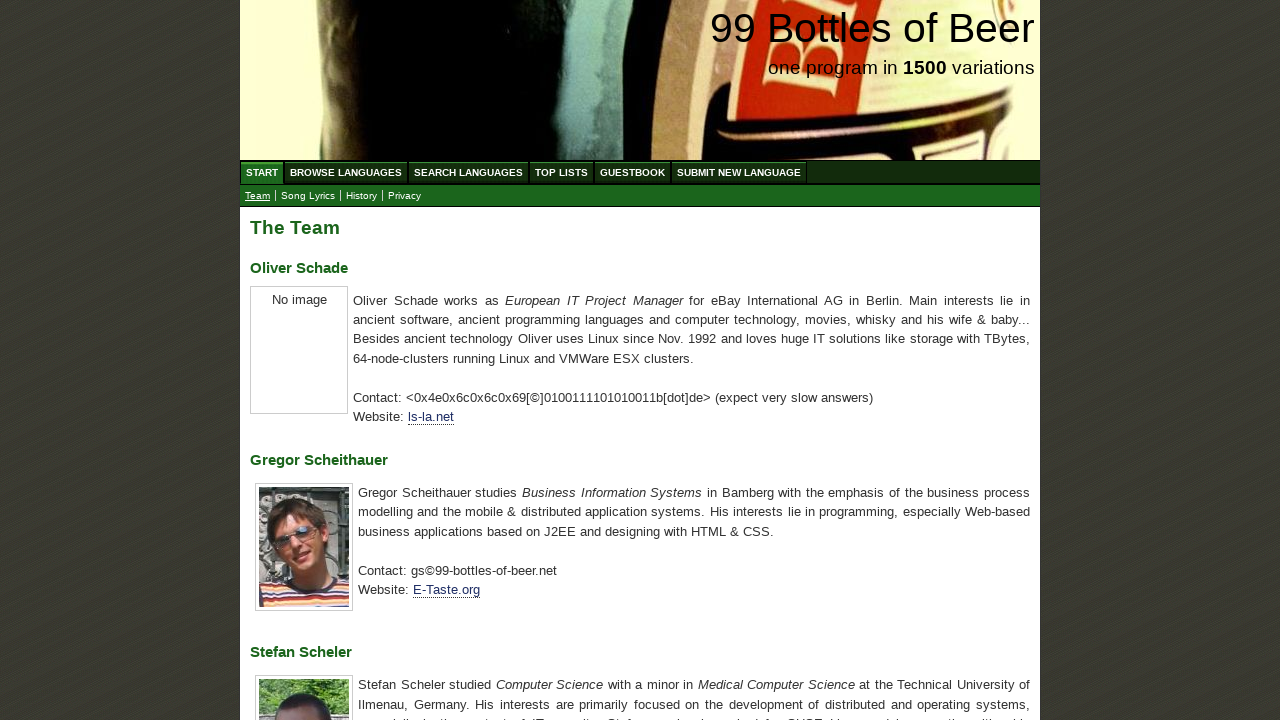

Verified all three author names match expected values: Oliver Schade, Gregor Scheithauer, Stefan Scheler
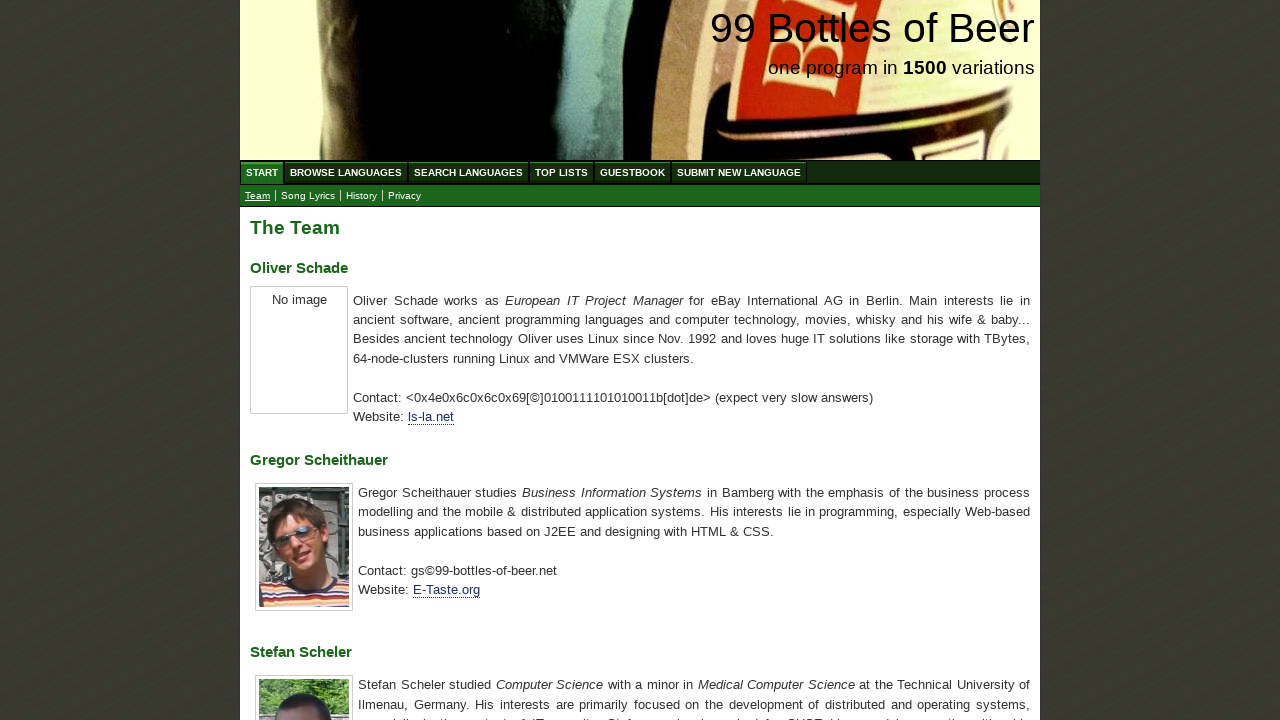

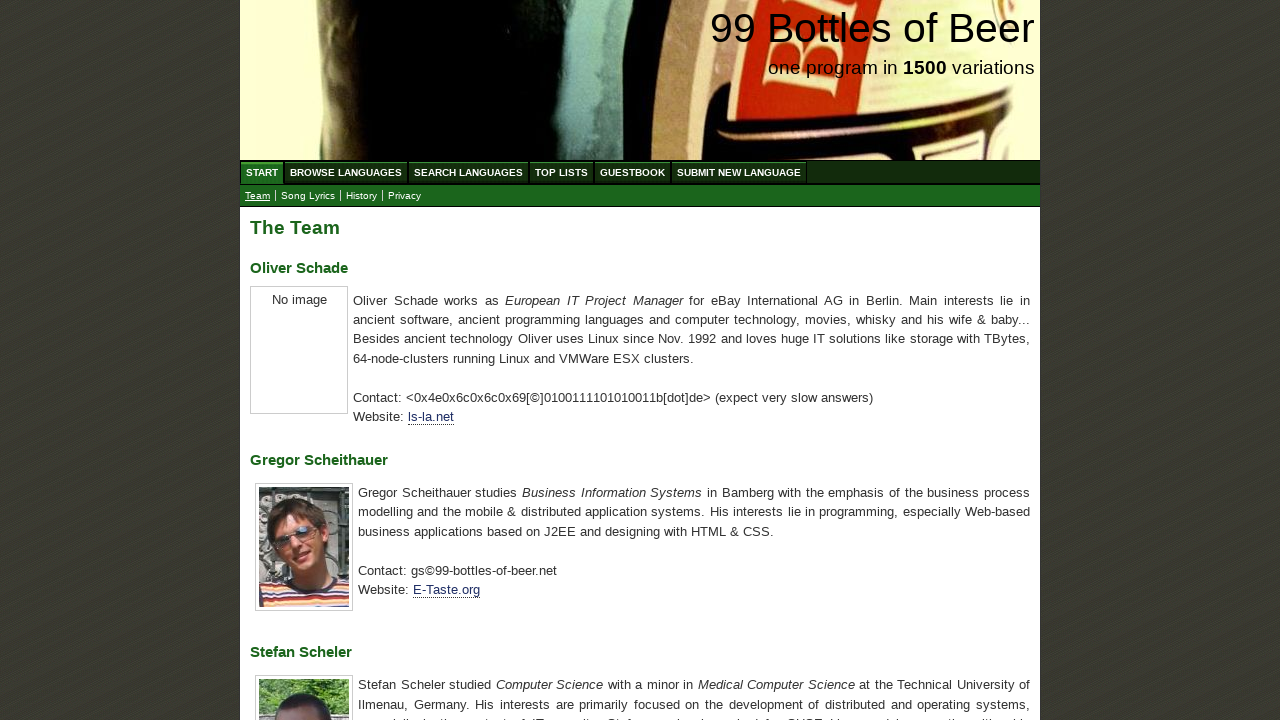